Tests DuckDuckGo search functionality by entering a search query "WebdriverIO" and clicking the search button

Starting URL: https://duckduckgo.com

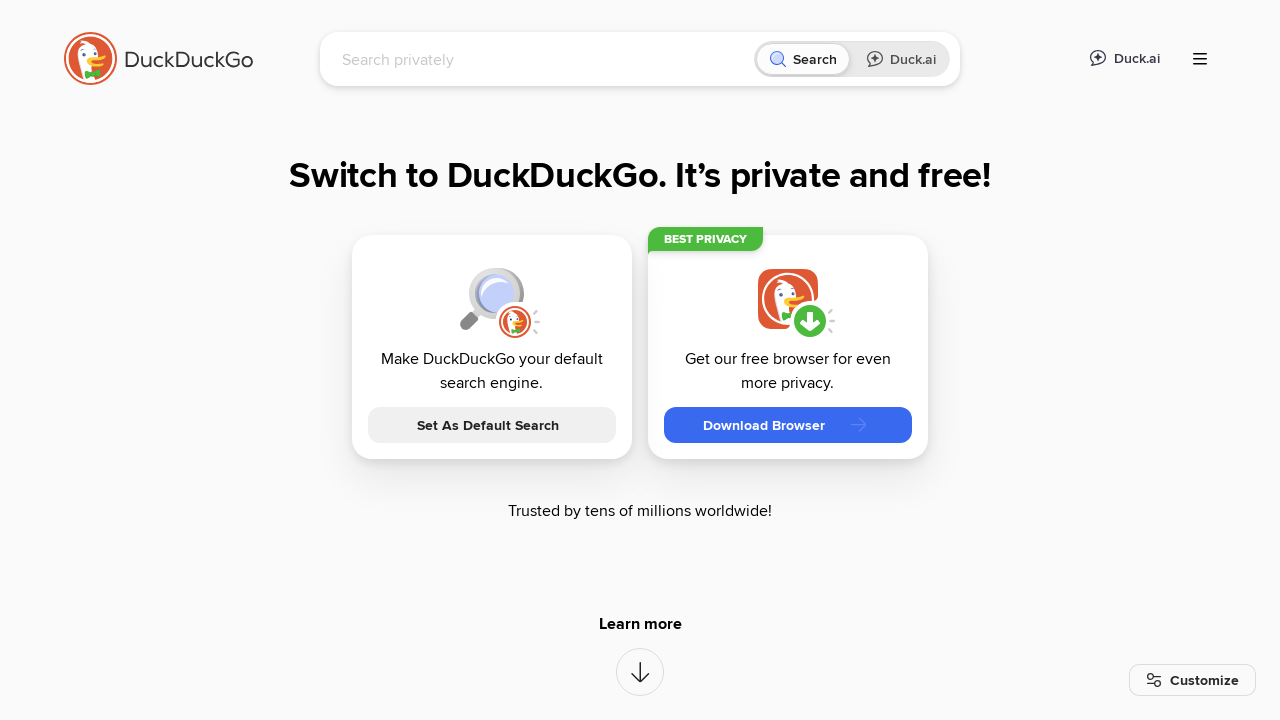

Filled search field with 'WebdriverIO' query on input[name='q']
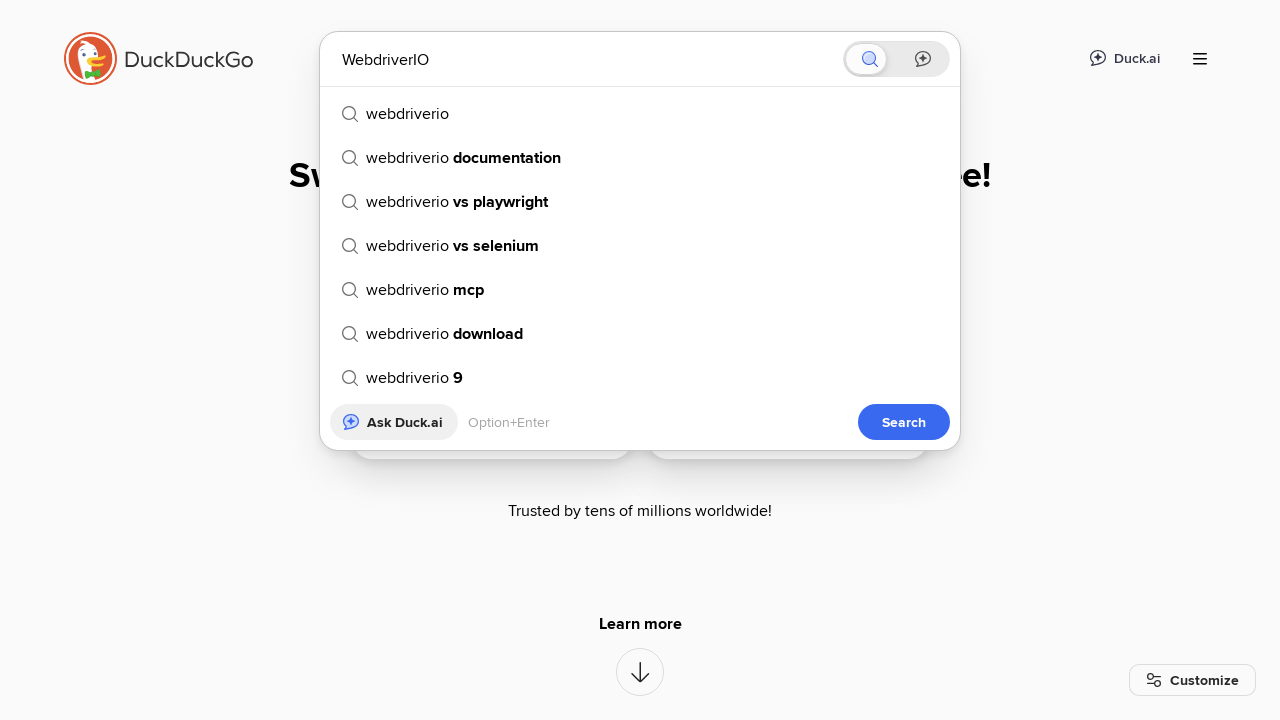

Clicked search button to initiate search at (904, 422) on button[type='submit']
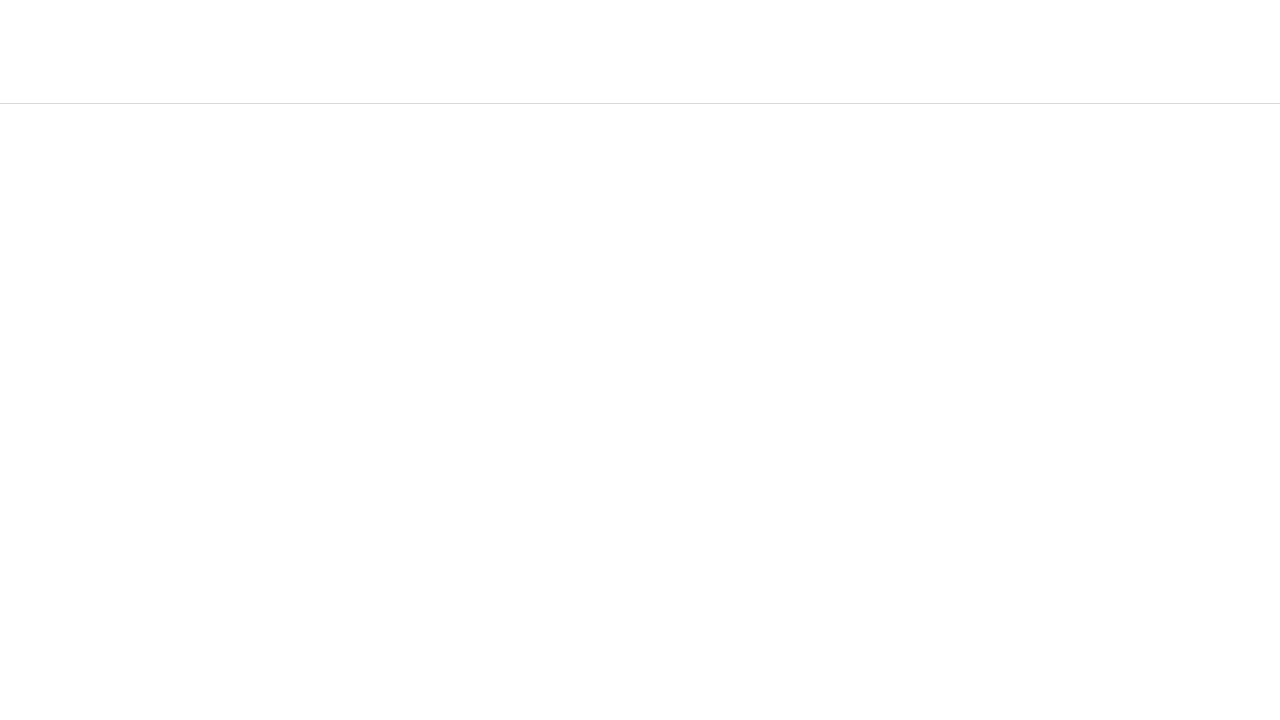

Search results page loaded successfully
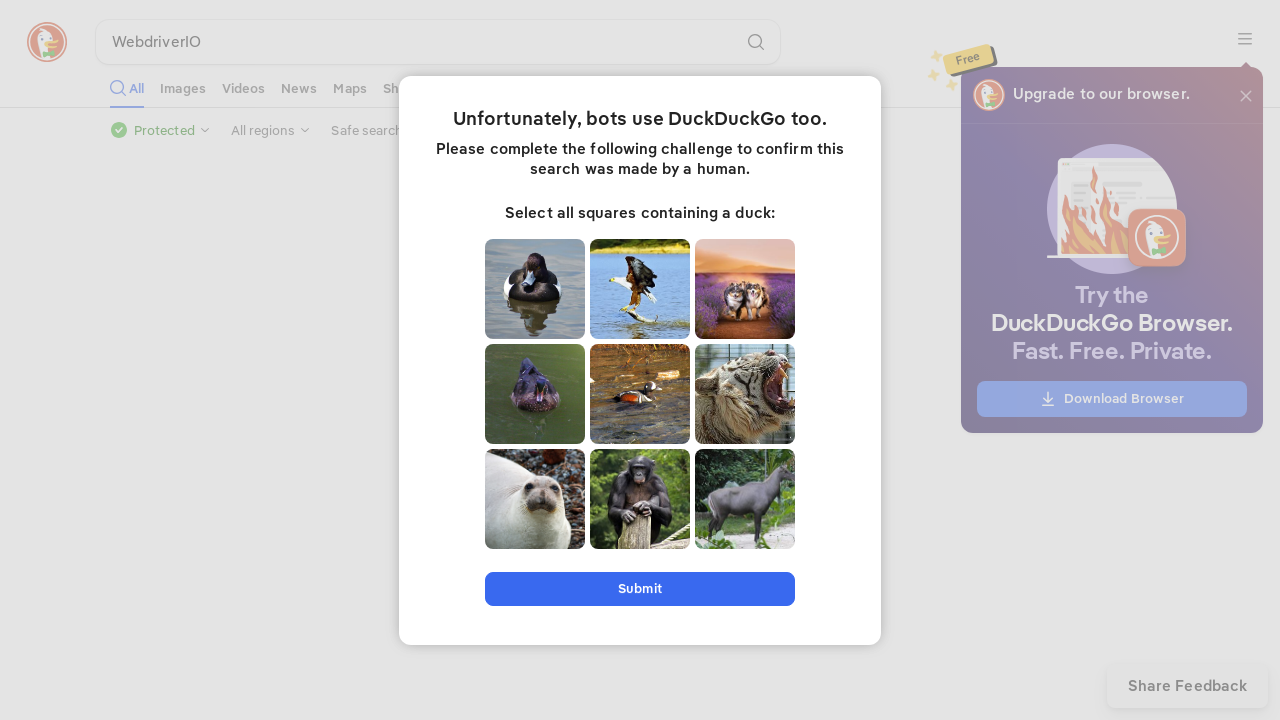

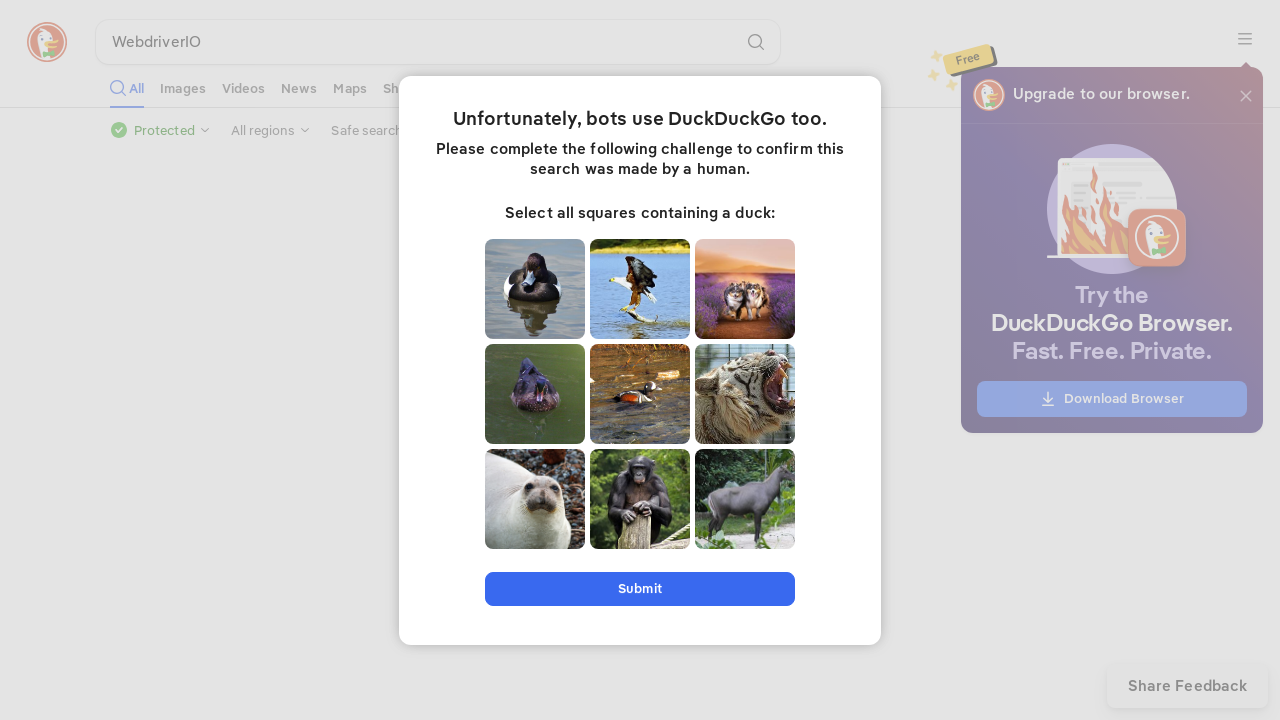